Opens a text input task page, fills a textarea with the text "get()", and clicks the submit button to complete the form submission.

Starting URL: https://suninjuly.github.io/text_input_task.html

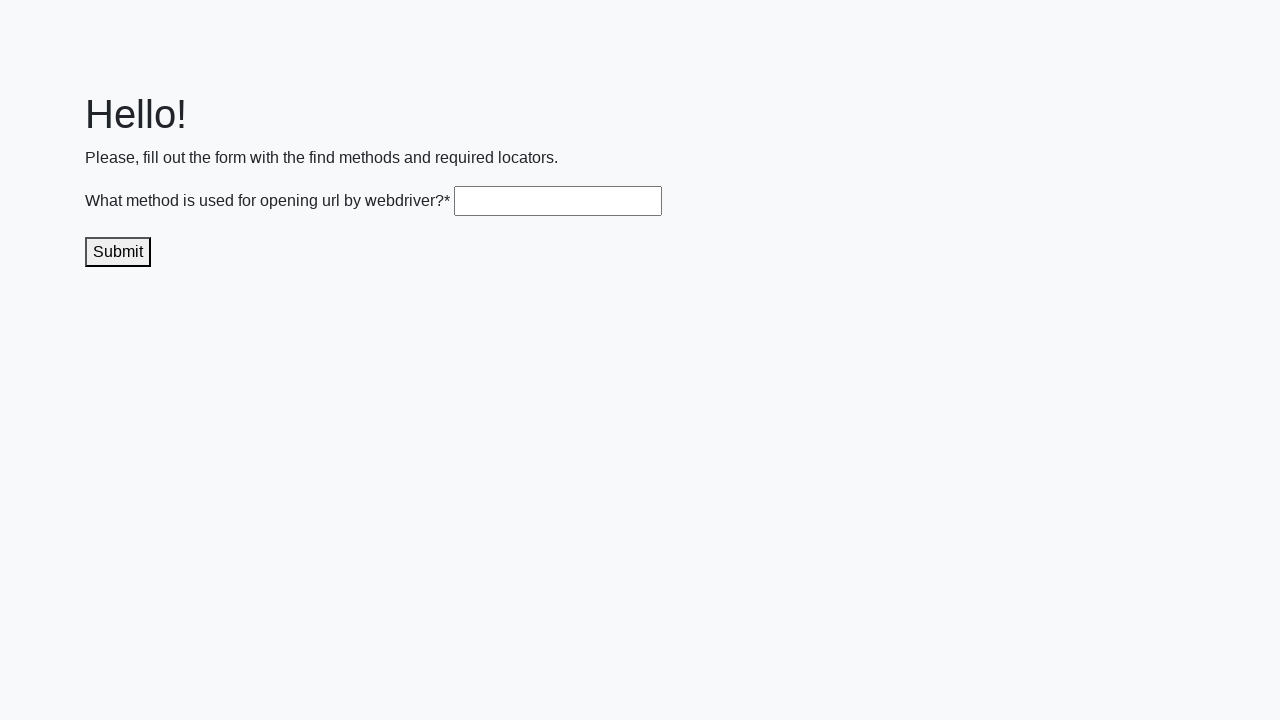

Navigated to text input task page
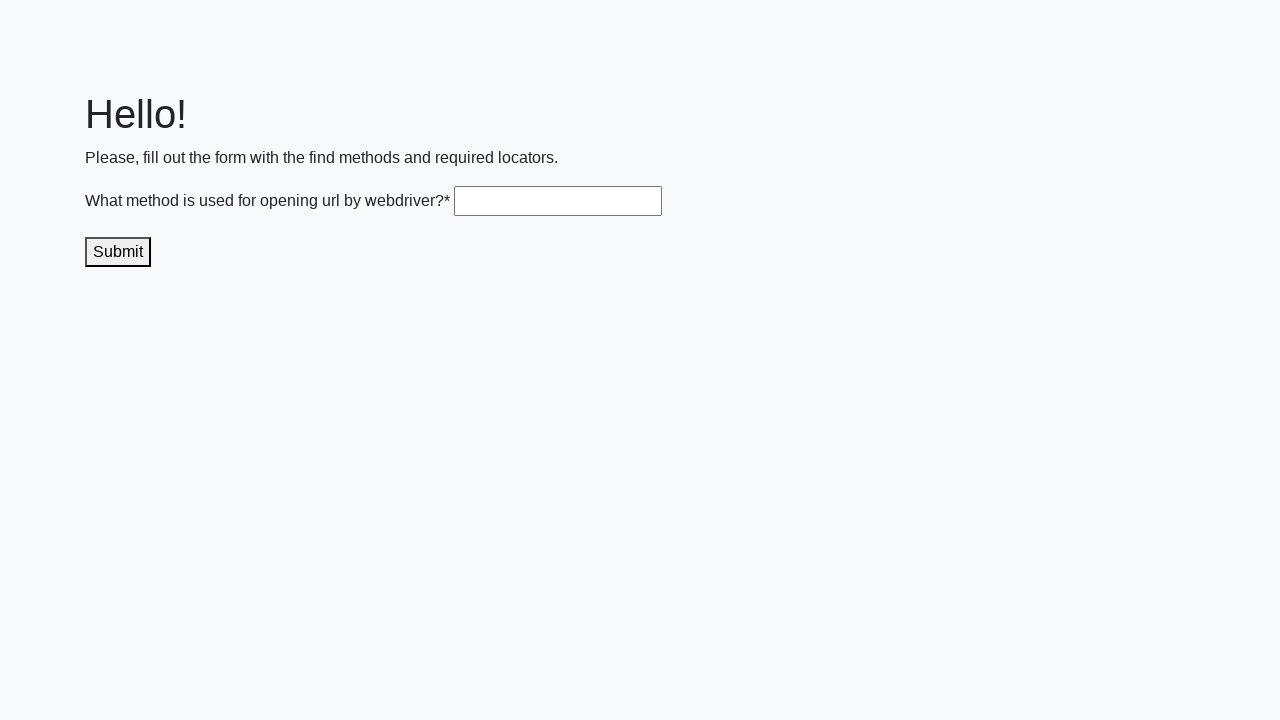

Filled textarea with 'get()' on .textarea
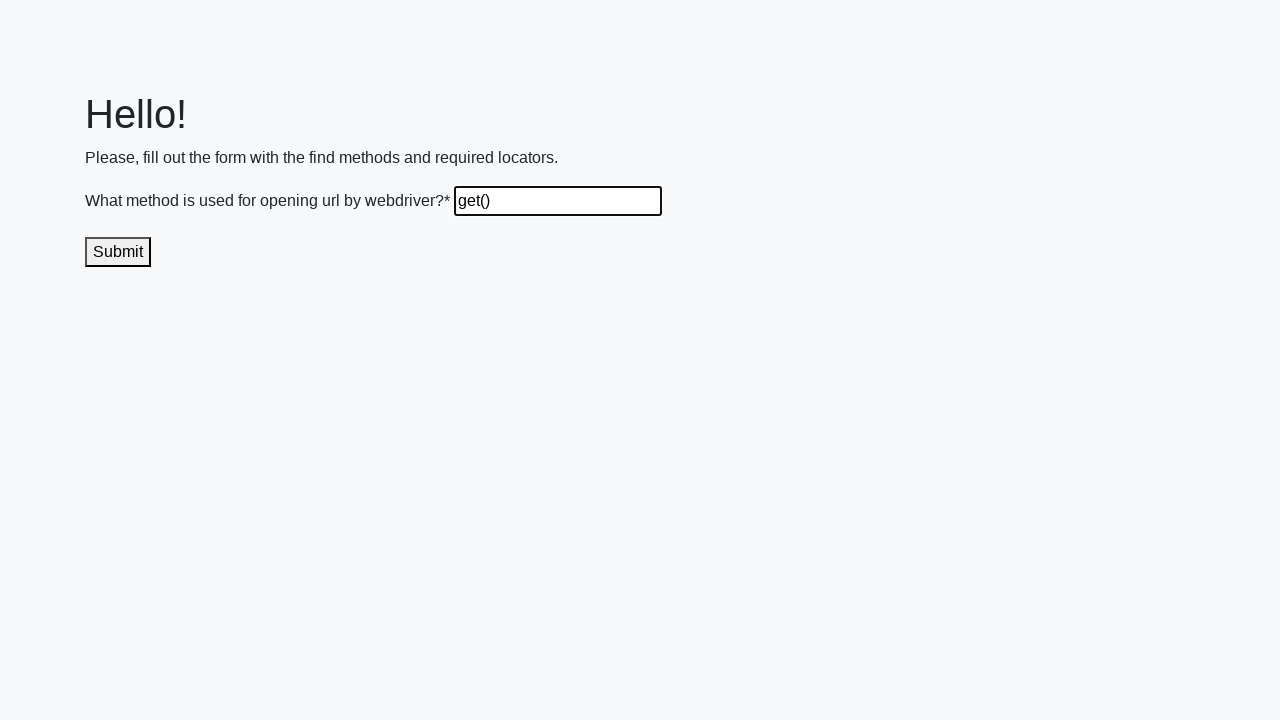

Clicked submit button to complete form submission at (118, 252) on .submit-submission
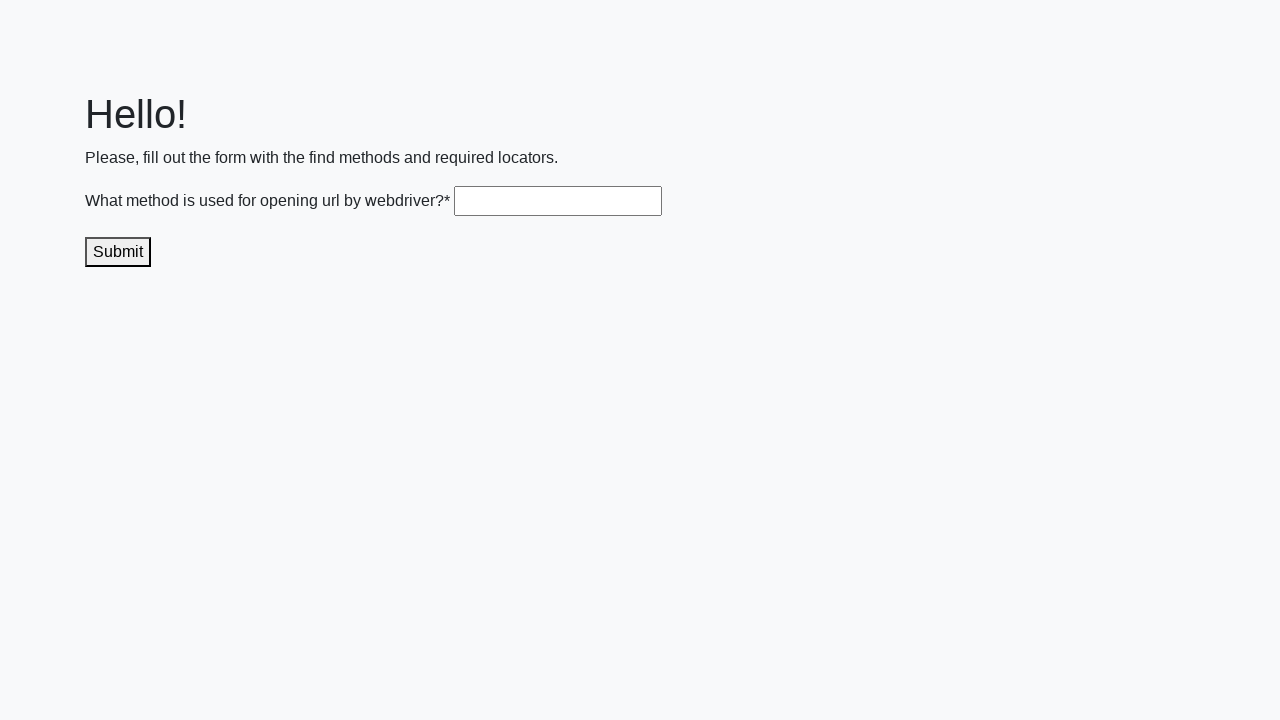

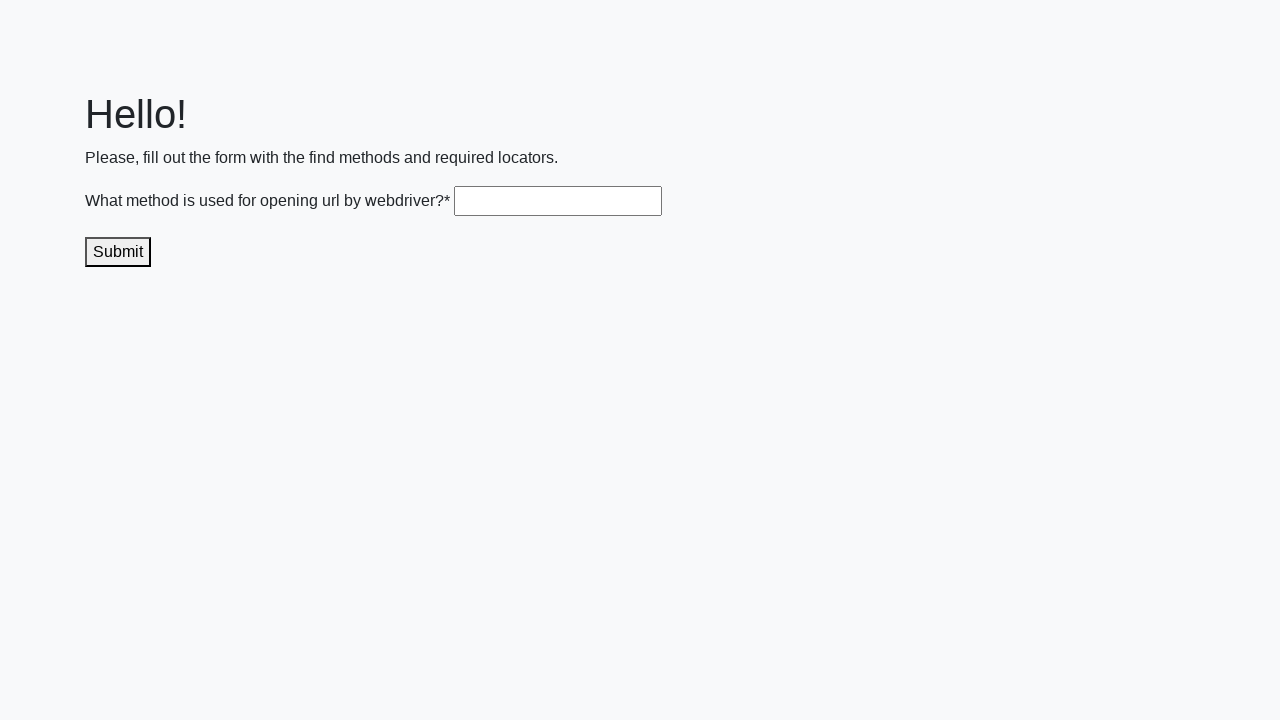